Navigates to the CVS pharmacy homepage and waits for the page to load. The search interaction steps are defined but not implemented in this version.

Starting URL: https://www.cvs.com/

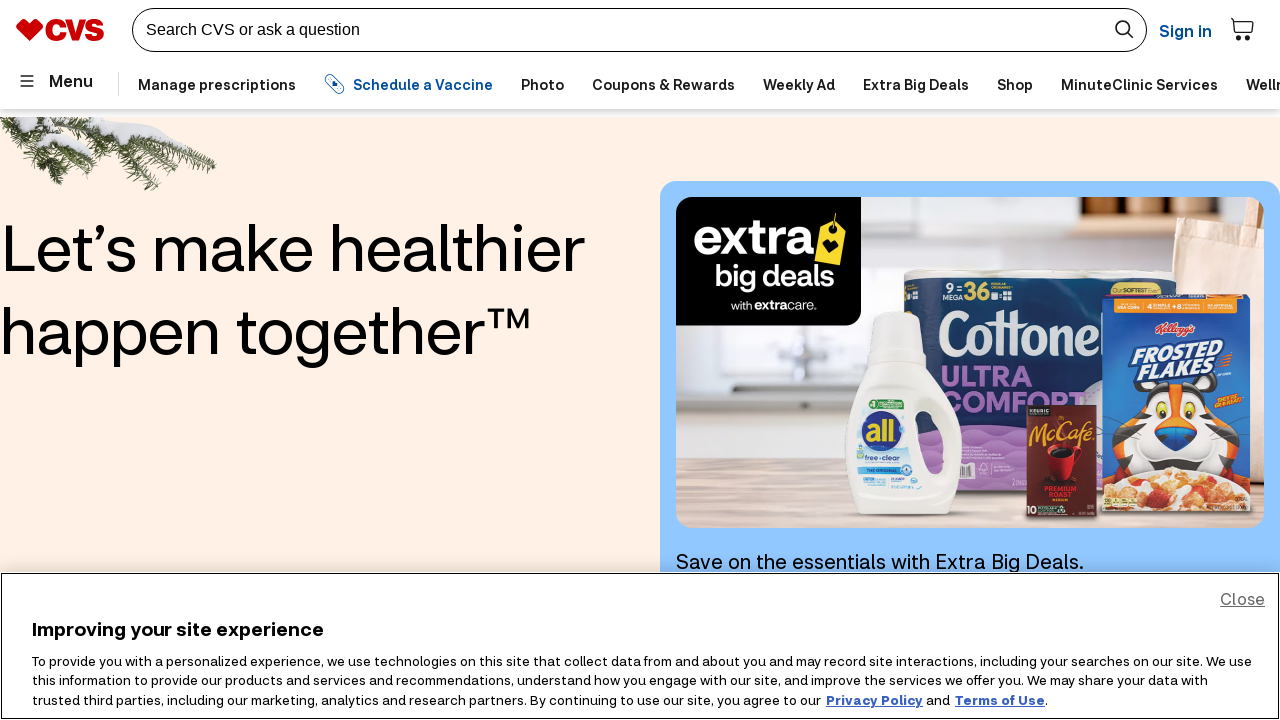

Navigated to CVS homepage and waited for DOM content to load
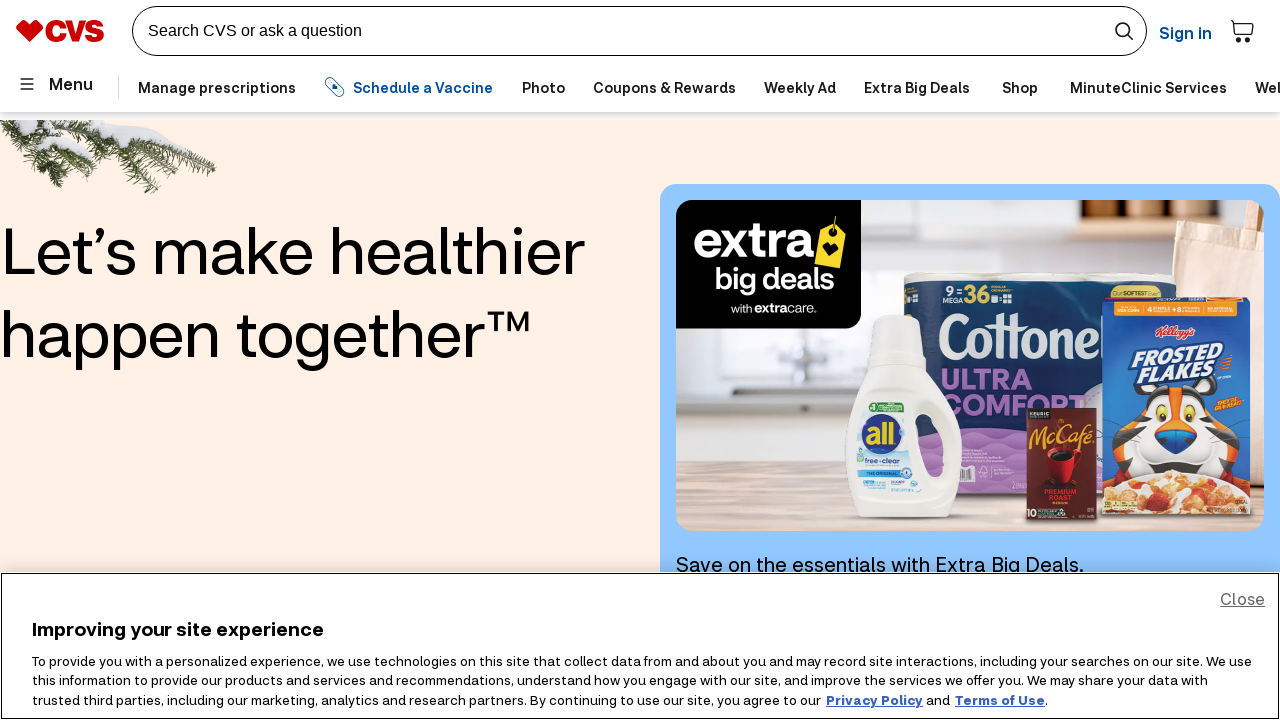

Search input element became visible, confirming page loaded correctly
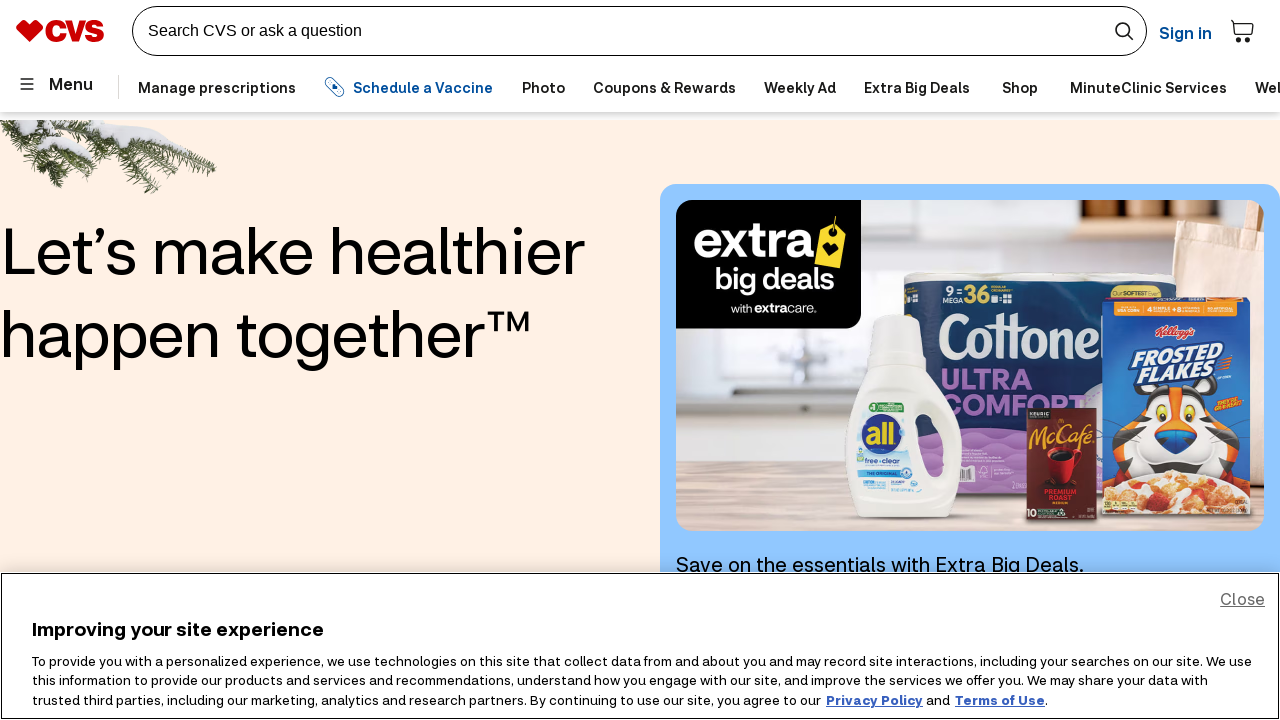

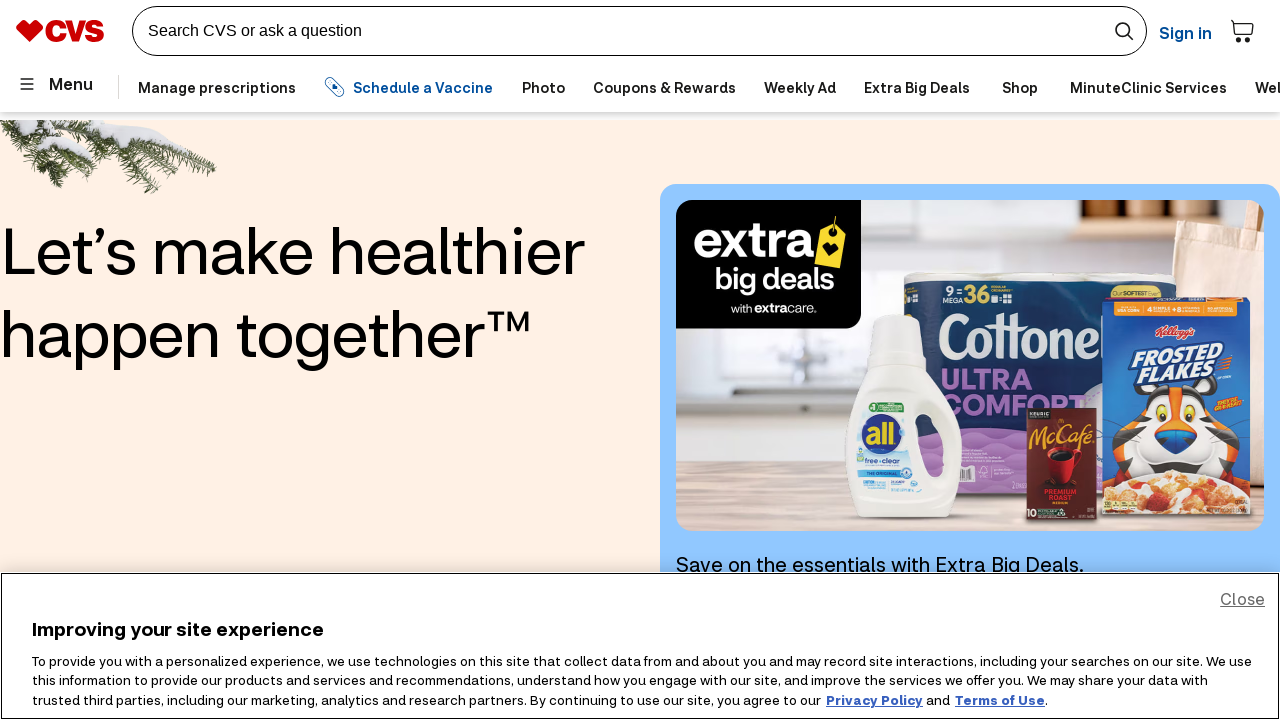